Navigates to inventwithpython.com, searches for elements with class 'bookcover', and clicks on the 'Blog' link

Starting URL: http://inventwithpython.com

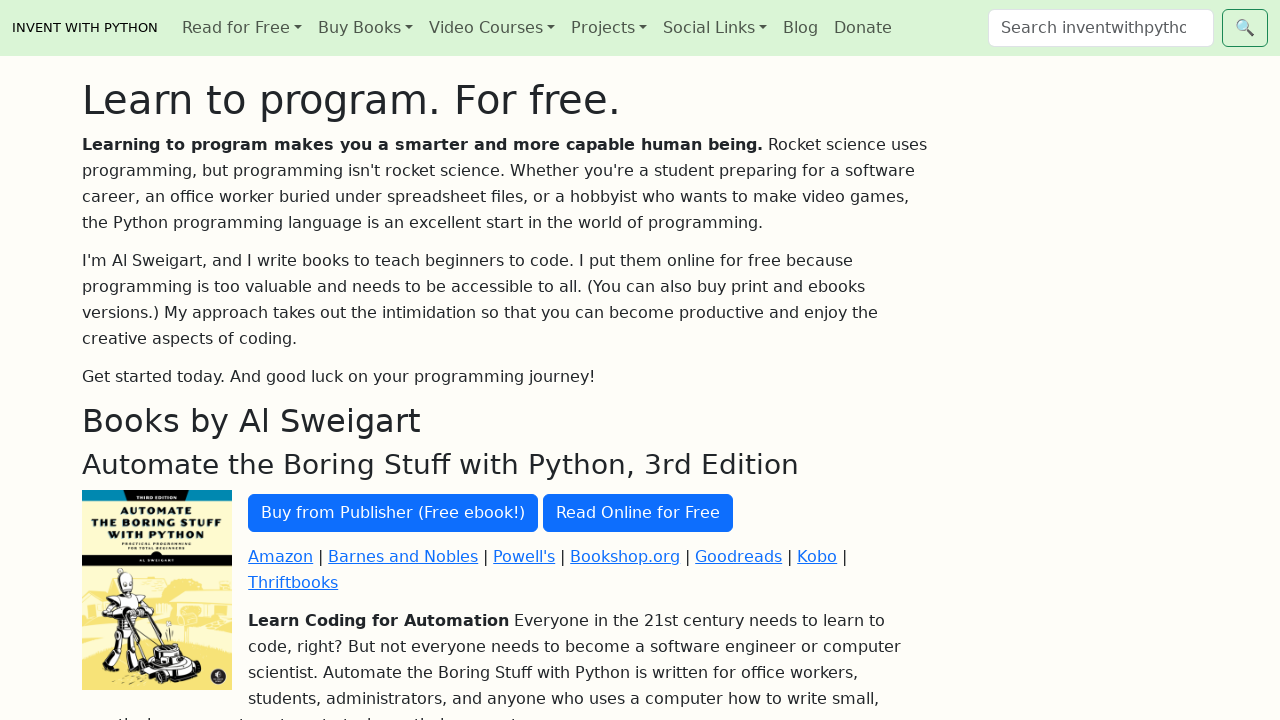

Located element with class 'bookcover'
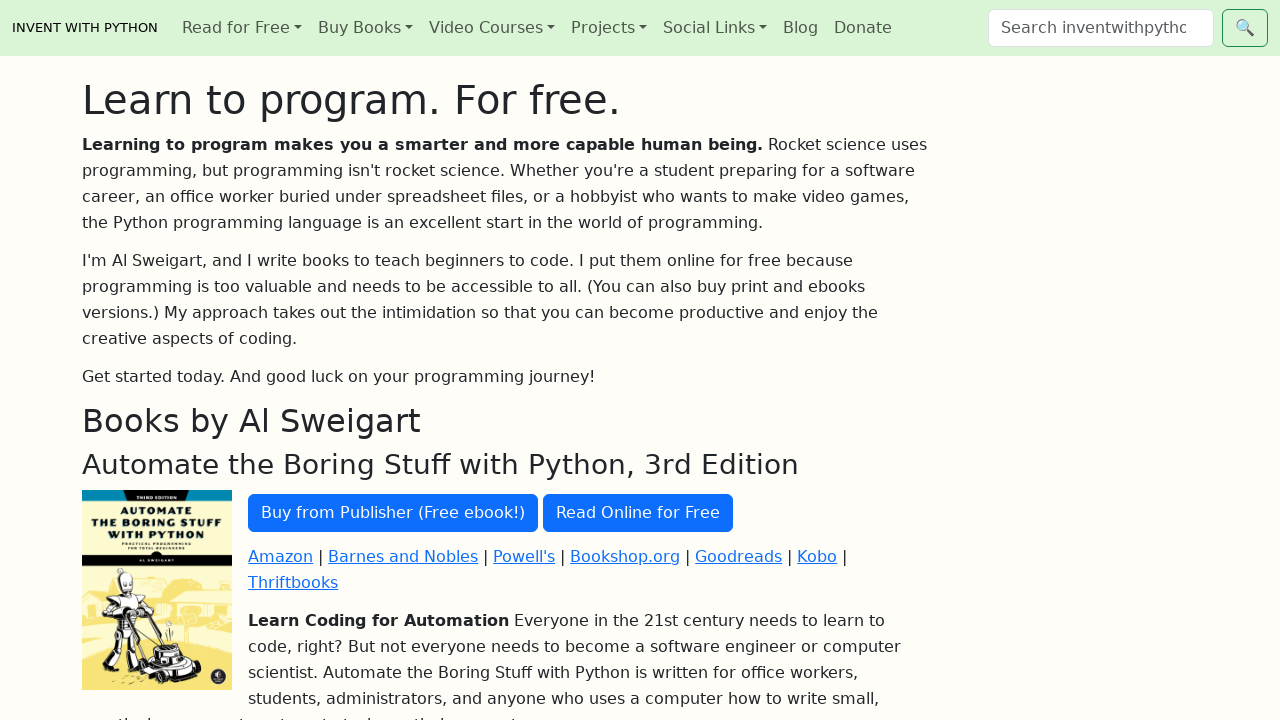

Confirmed element with class 'bookcover' exists
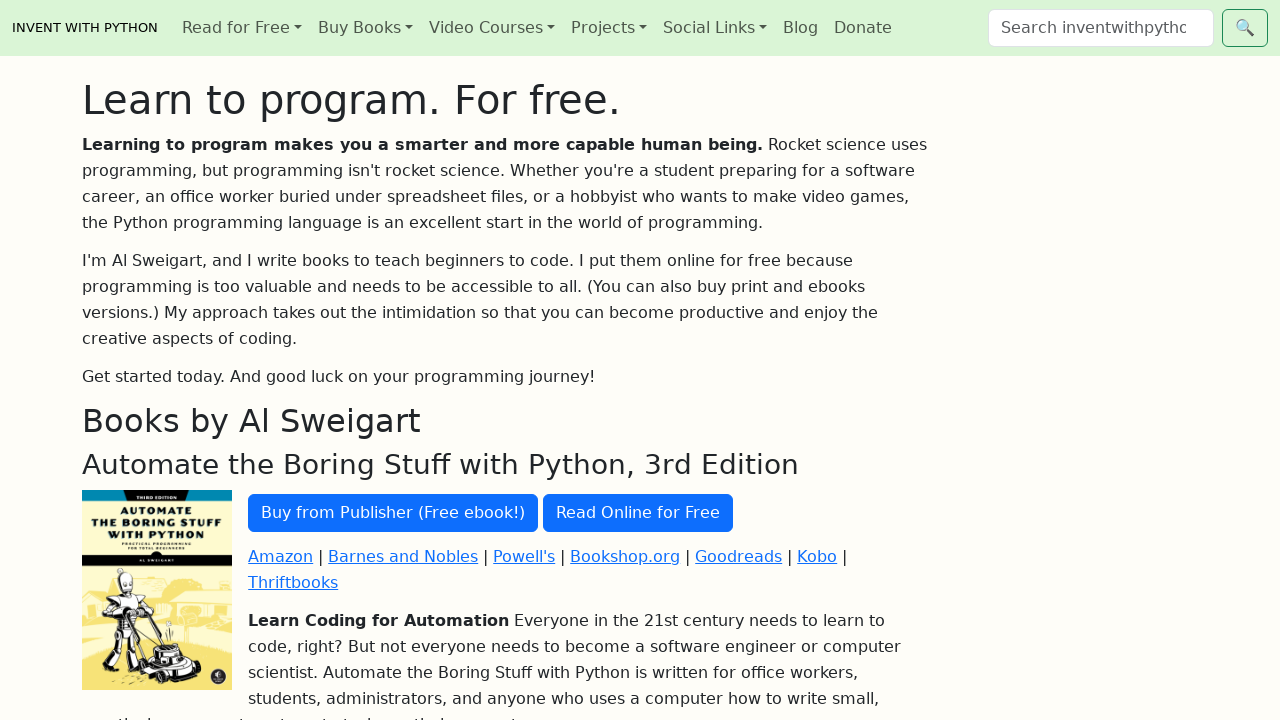

Clicked on the 'Blog' link at (801, 28) on a:has-text("Blog")
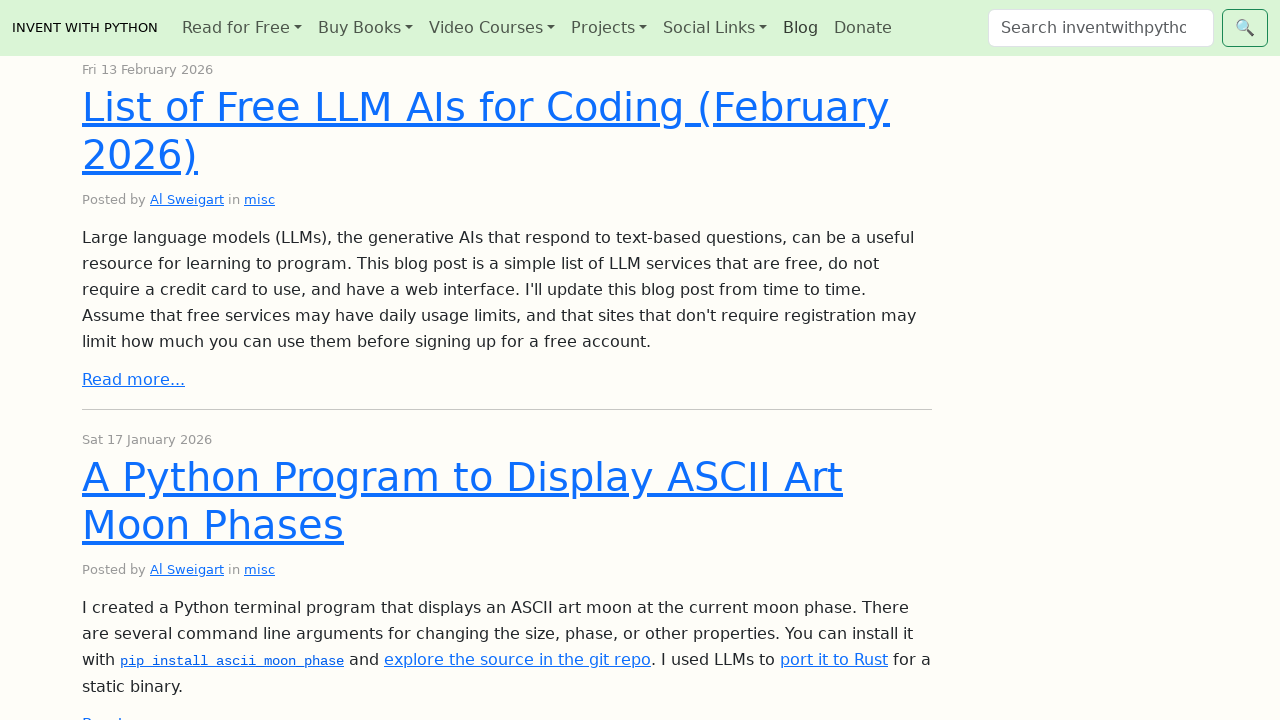

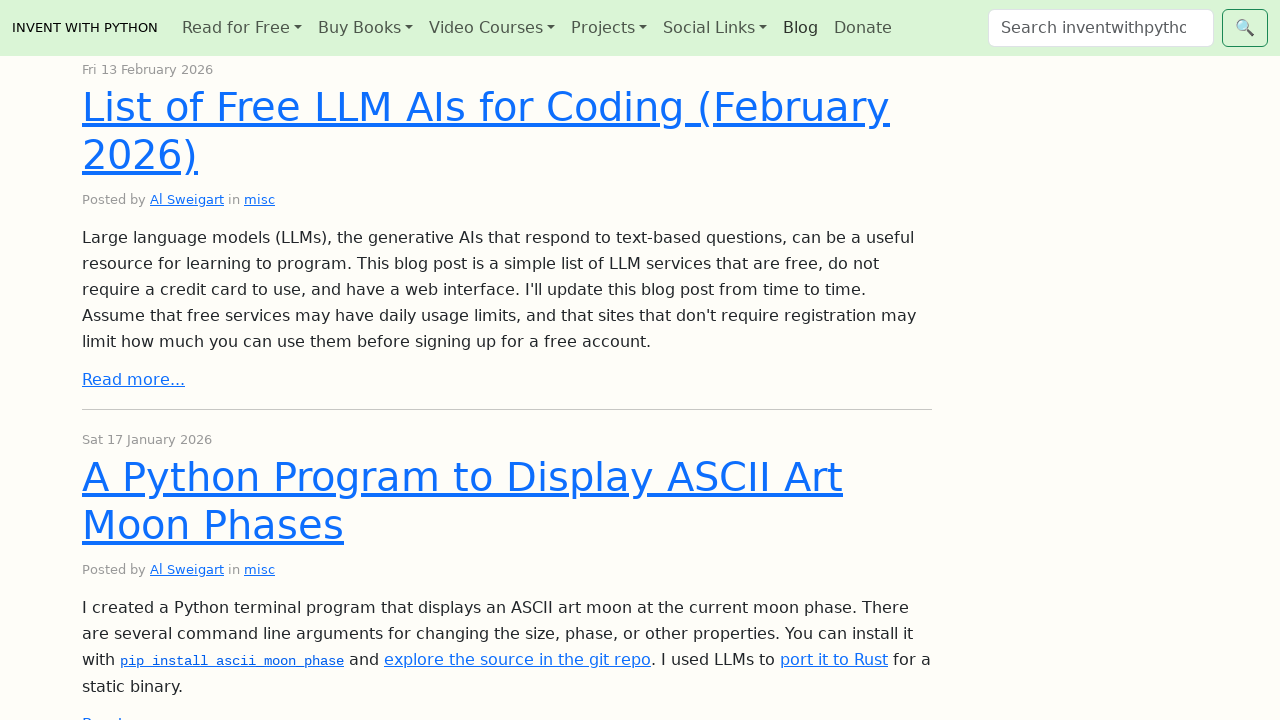